Tests various alert handling scenarios including simple alerts, confirm dialogs with accept/dismiss actions, and prompt alerts with text input

Starting URL: https://leafground.com/dashboard.xhtml

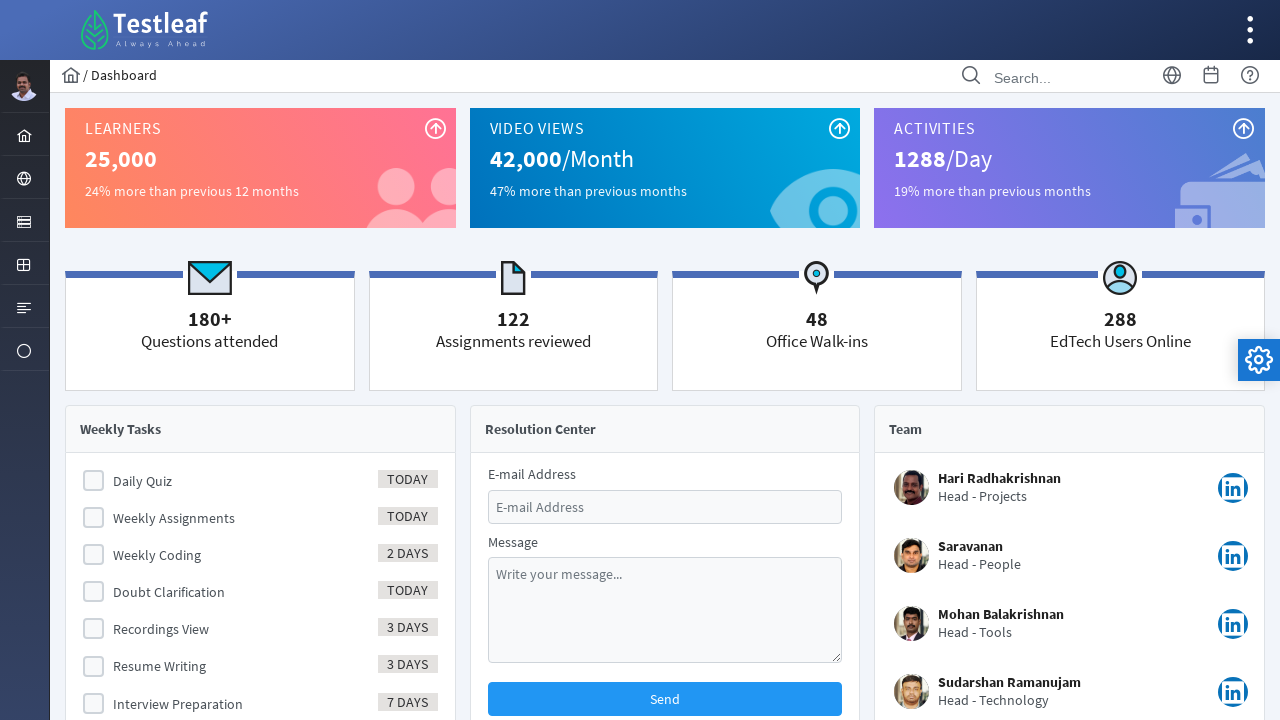

Clicked globe icon in menu to access language/locale options at (24, 179) on xpath=//i[@class='pi pi-globe layout-menuitem-icon']
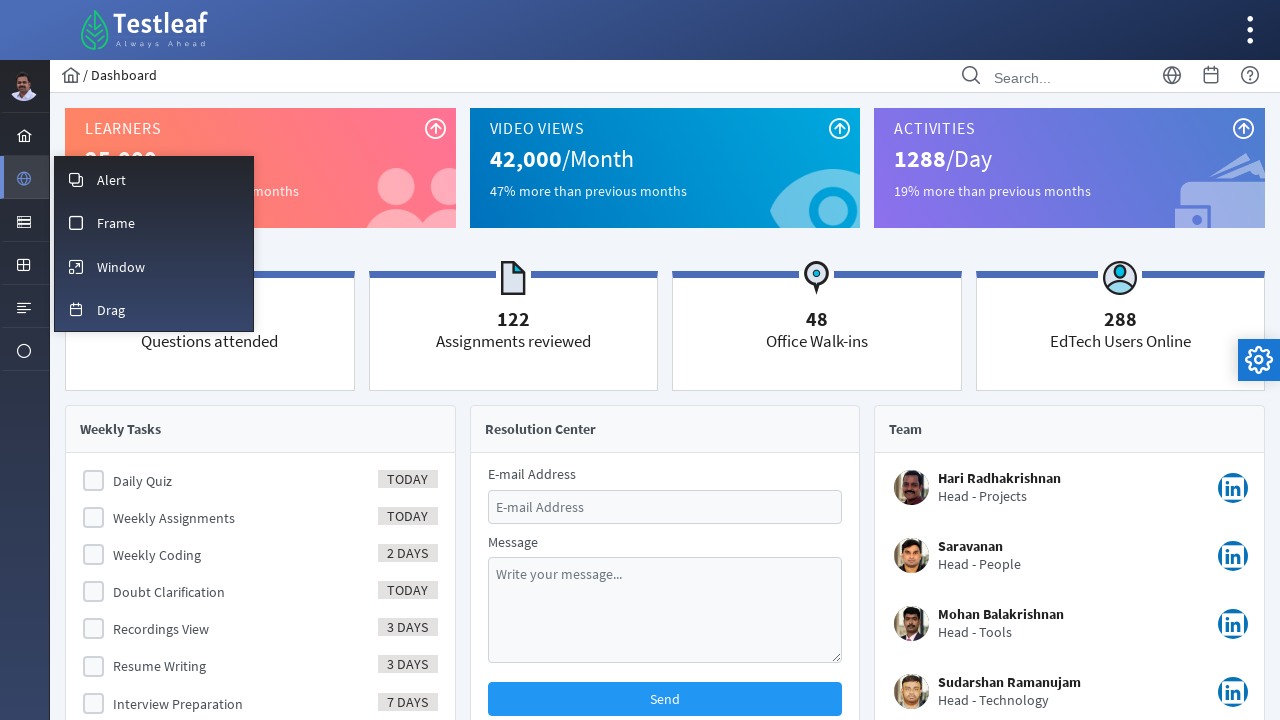

Clicked on overlay menu item at (154, 179) on #menuform\:m_overlay
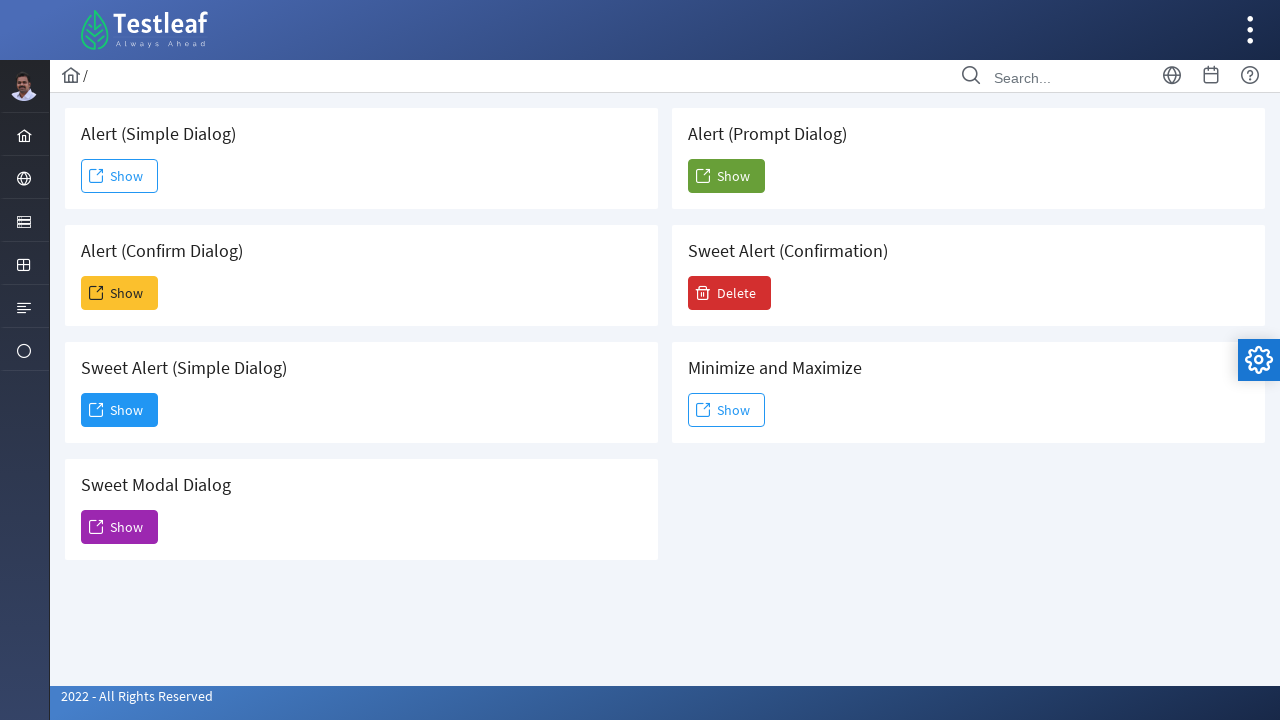

Clicked button to trigger simple alert at (120, 176) on #j_idt88\:j_idt91
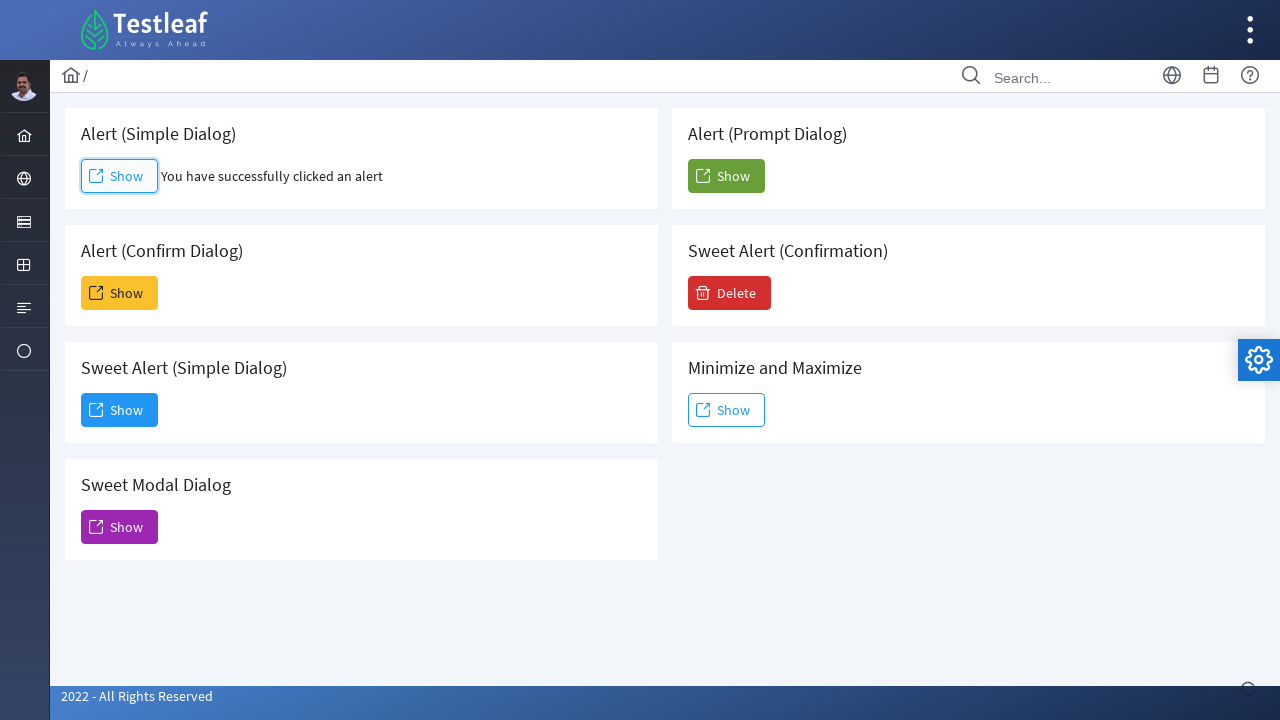

Accepted simple alert dialog
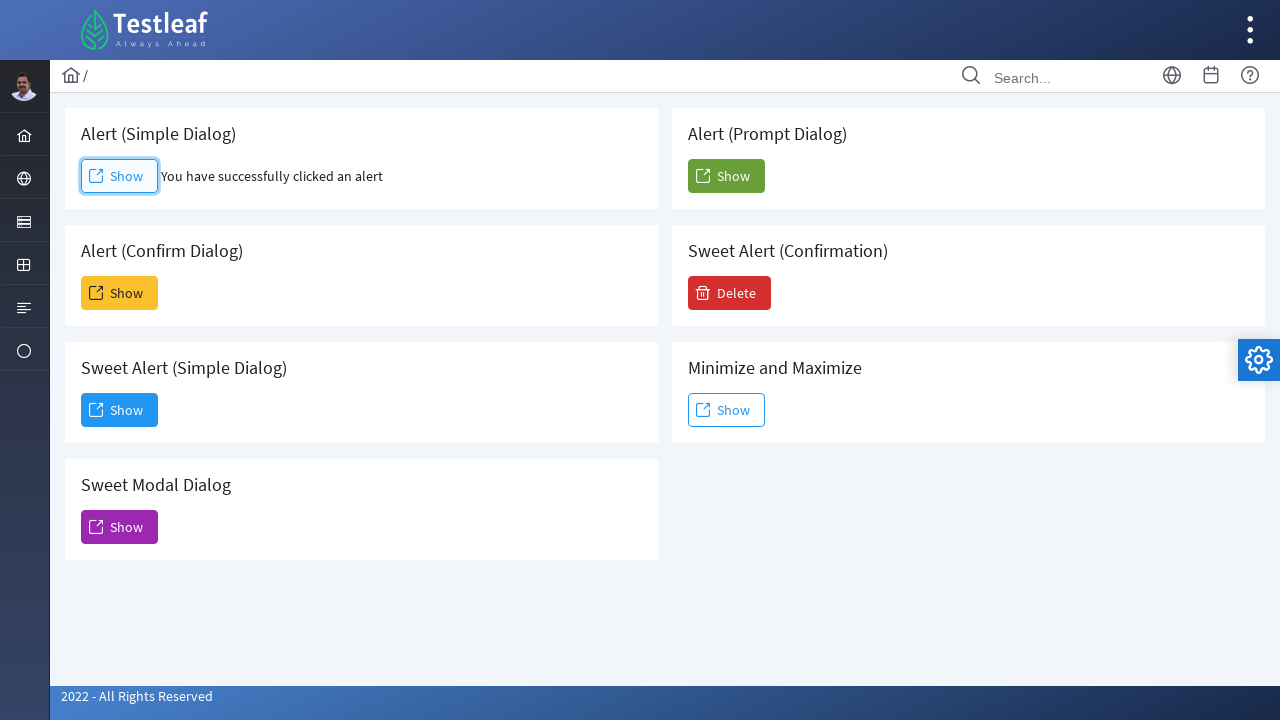

Simple alert result element became visible
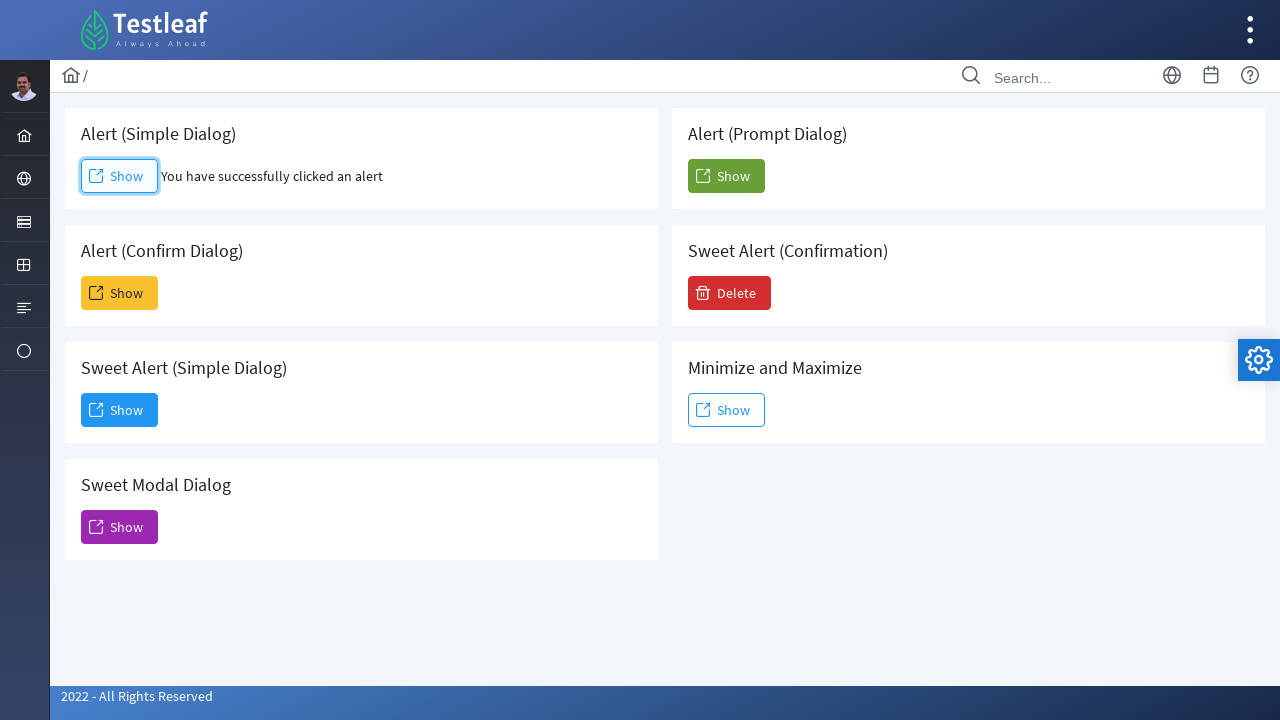

Retrieved simple alert result text: You have successfully clicked an alert
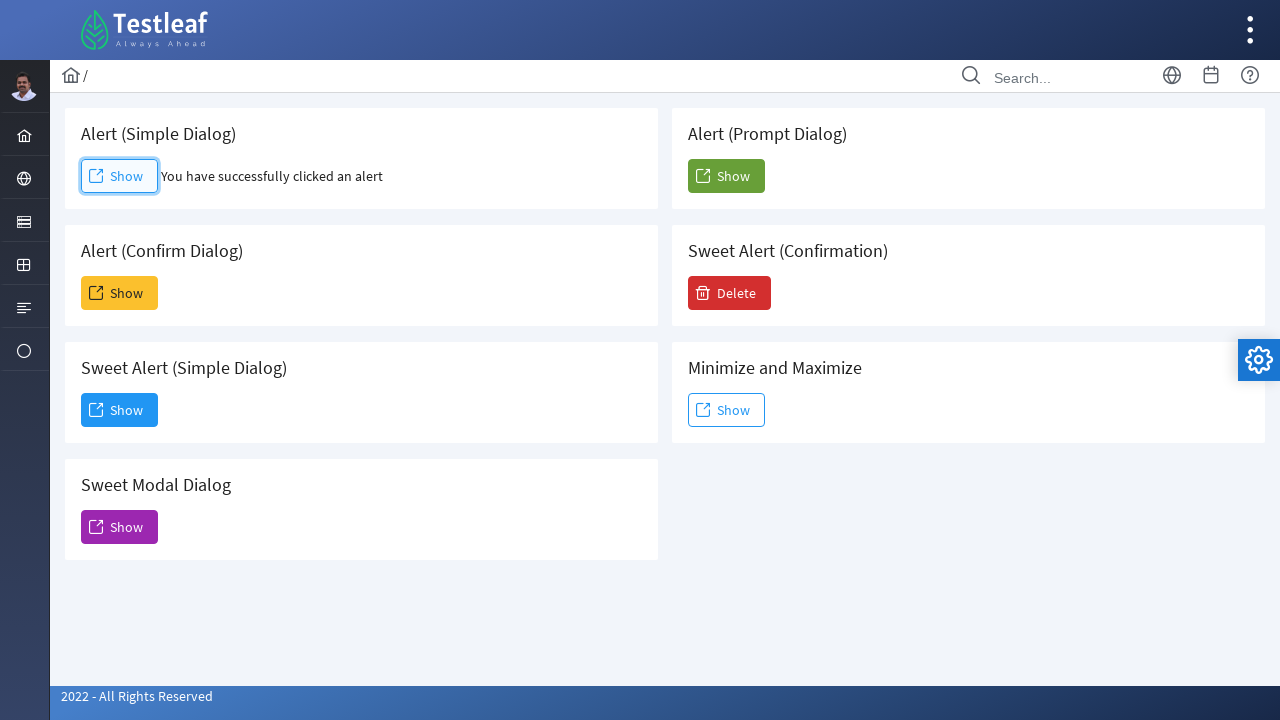

Clicked button to trigger confirm alert at (120, 293) on #j_idt88\:j_idt93
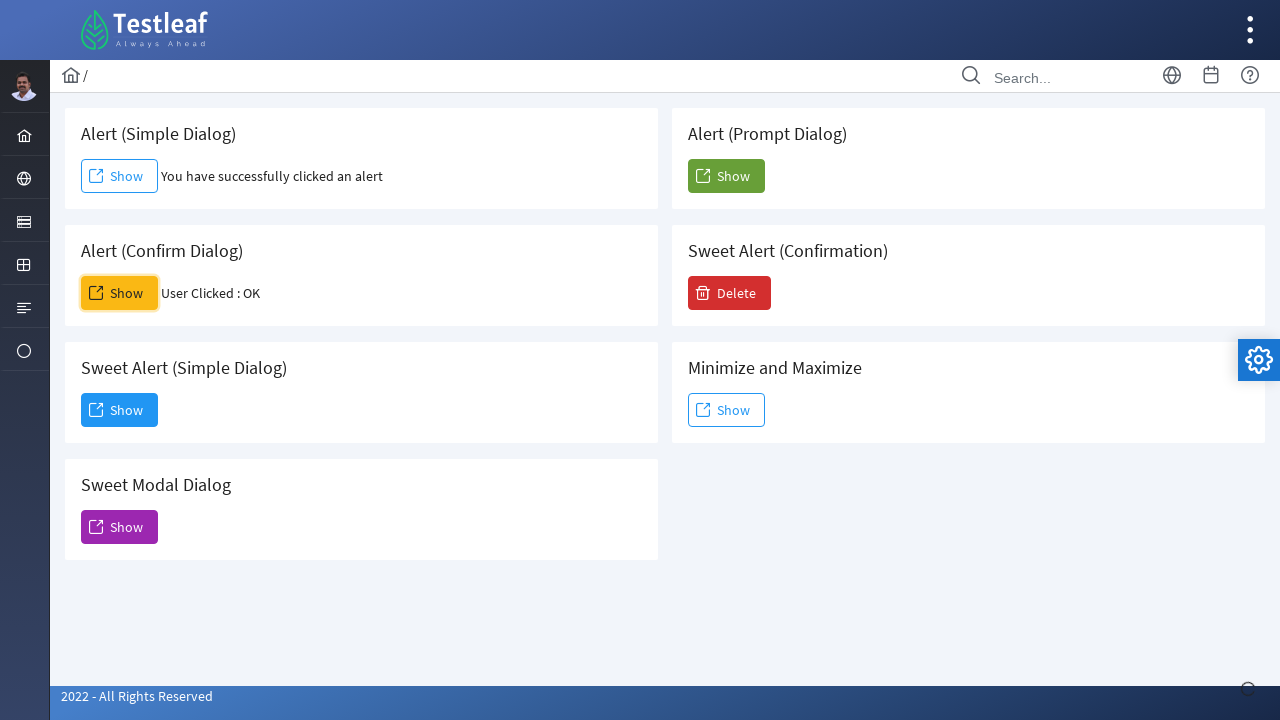

Accepted confirm alert dialog
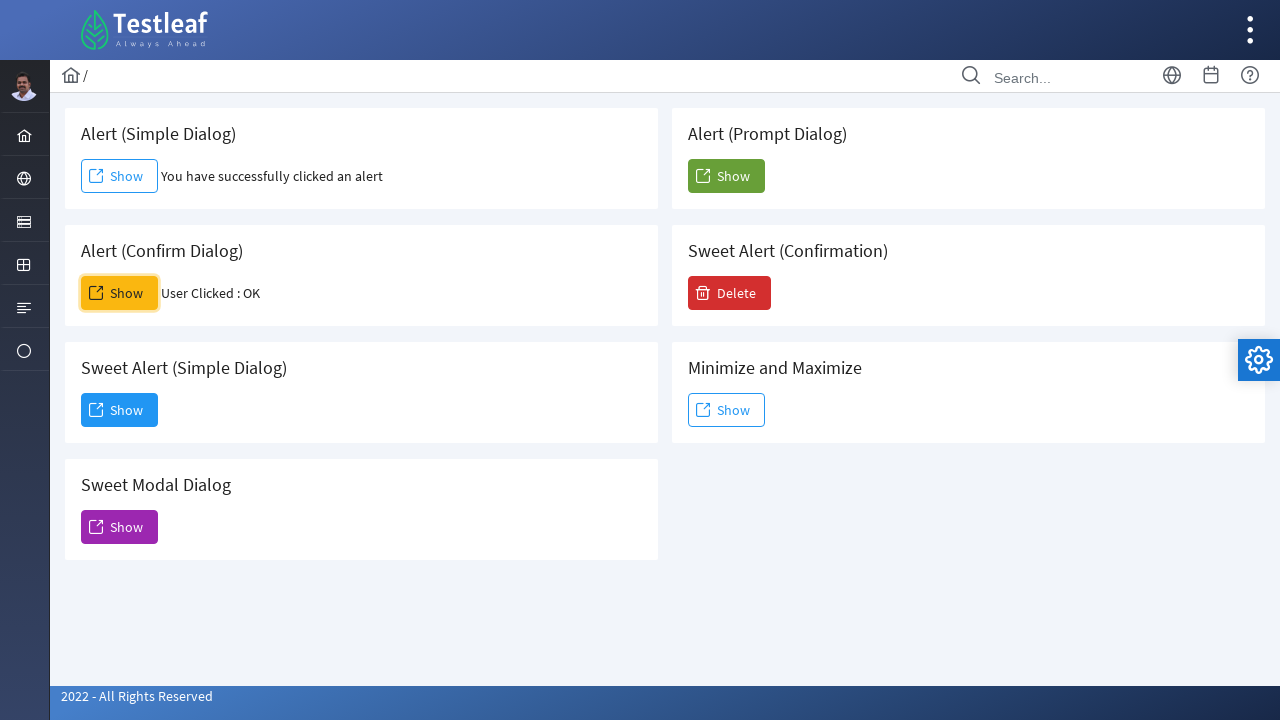

Confirm alert result element became visible after accepting
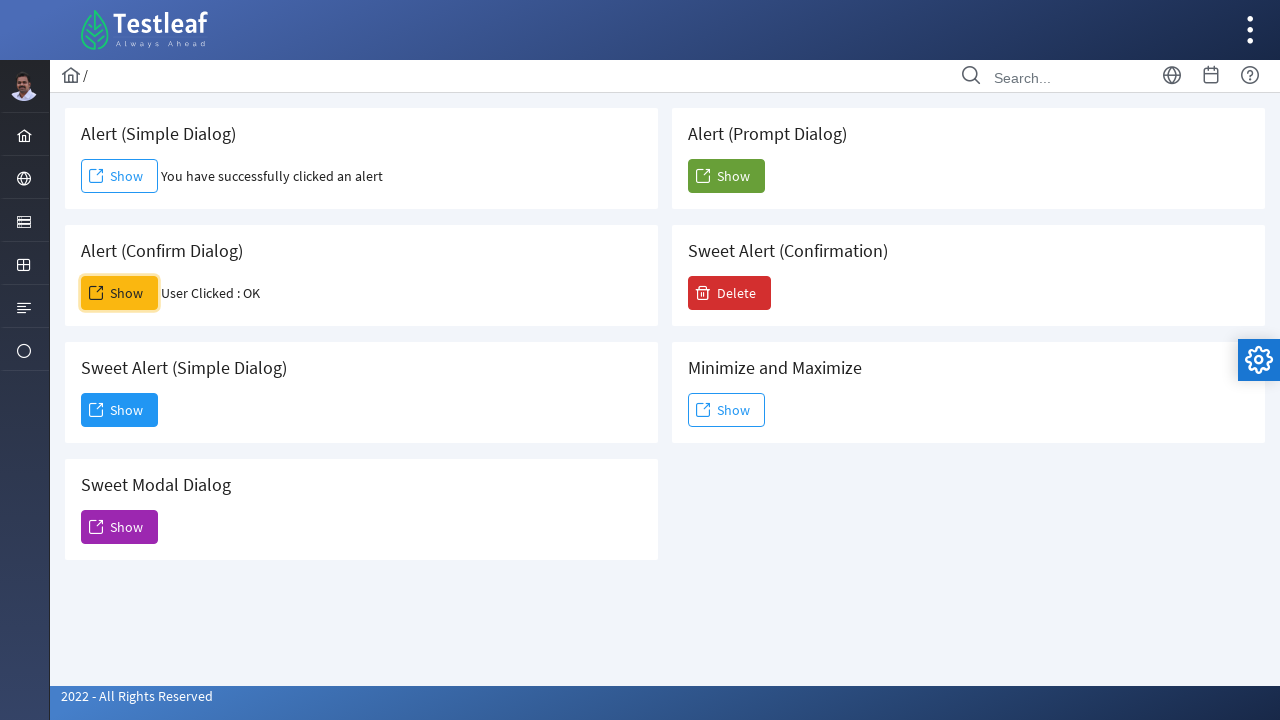

Retrieved confirm alert accept result text: User Clicked : OK
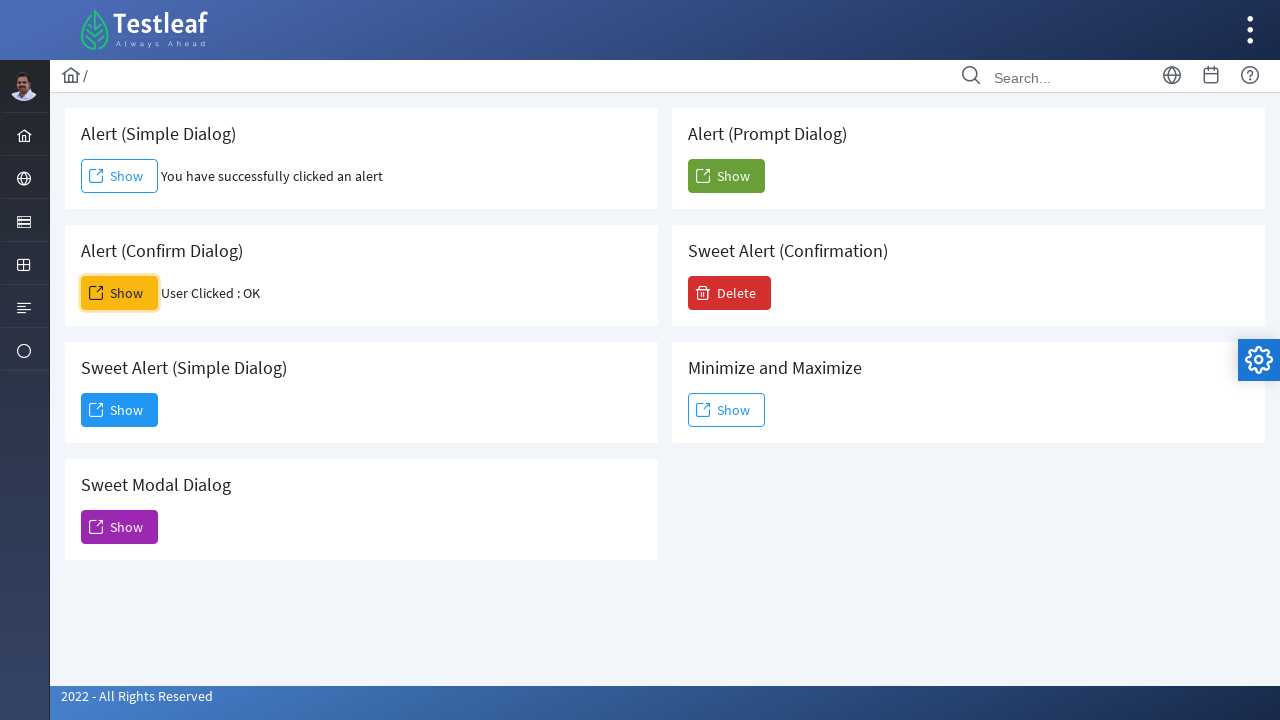

Reloaded page to reset for next alert test
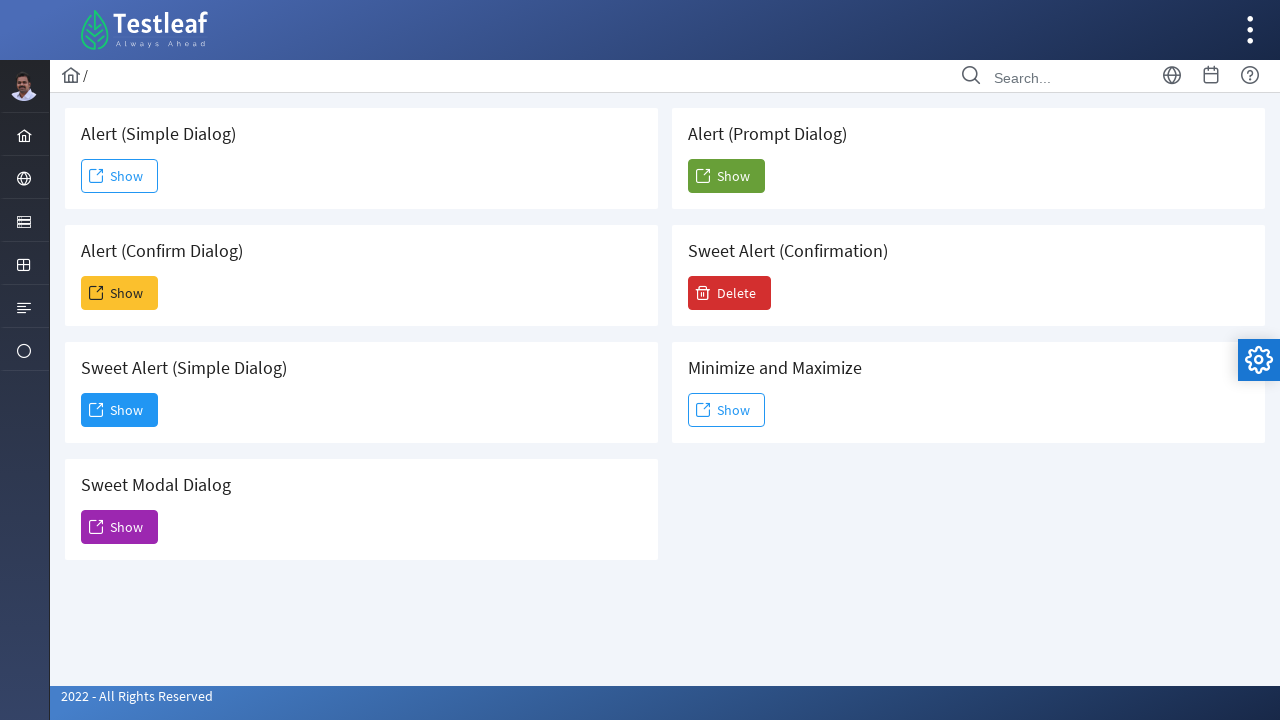

Clicked button to trigger confirm alert for dismiss test at (120, 293) on #j_idt88\:j_idt93
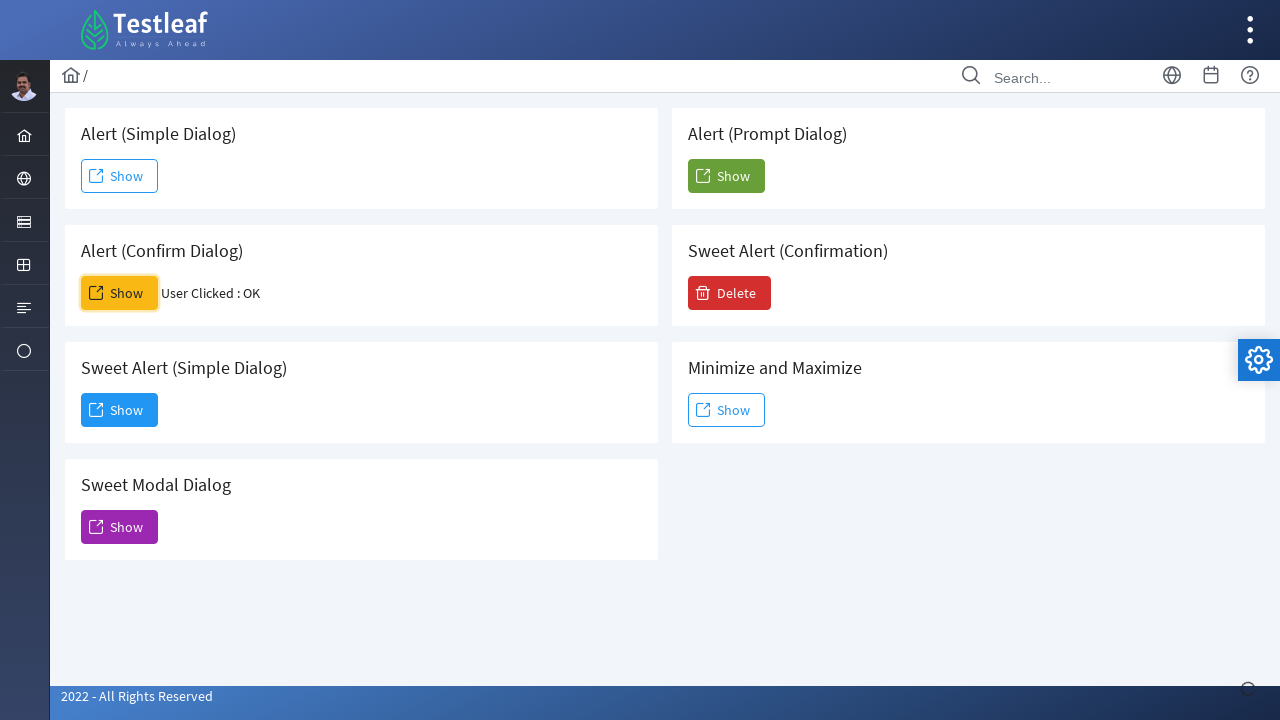

Dismissed confirm alert dialog
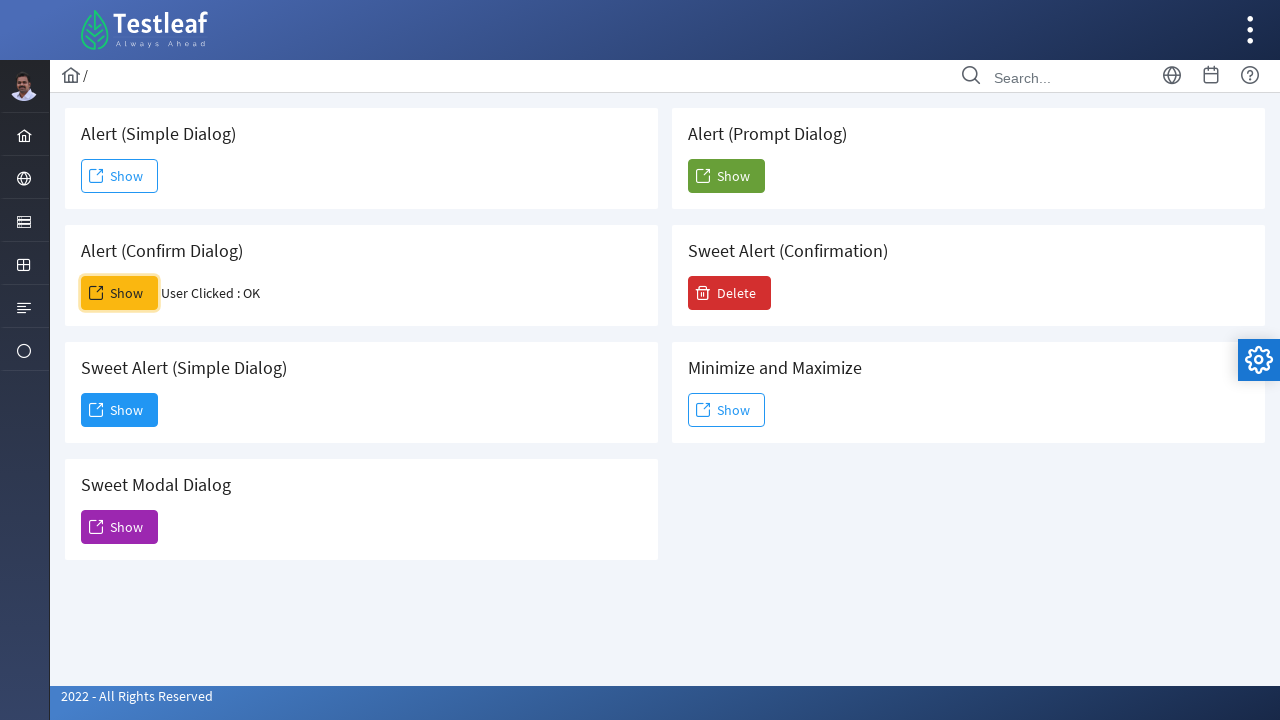

Confirm alert result element became visible after dismissing
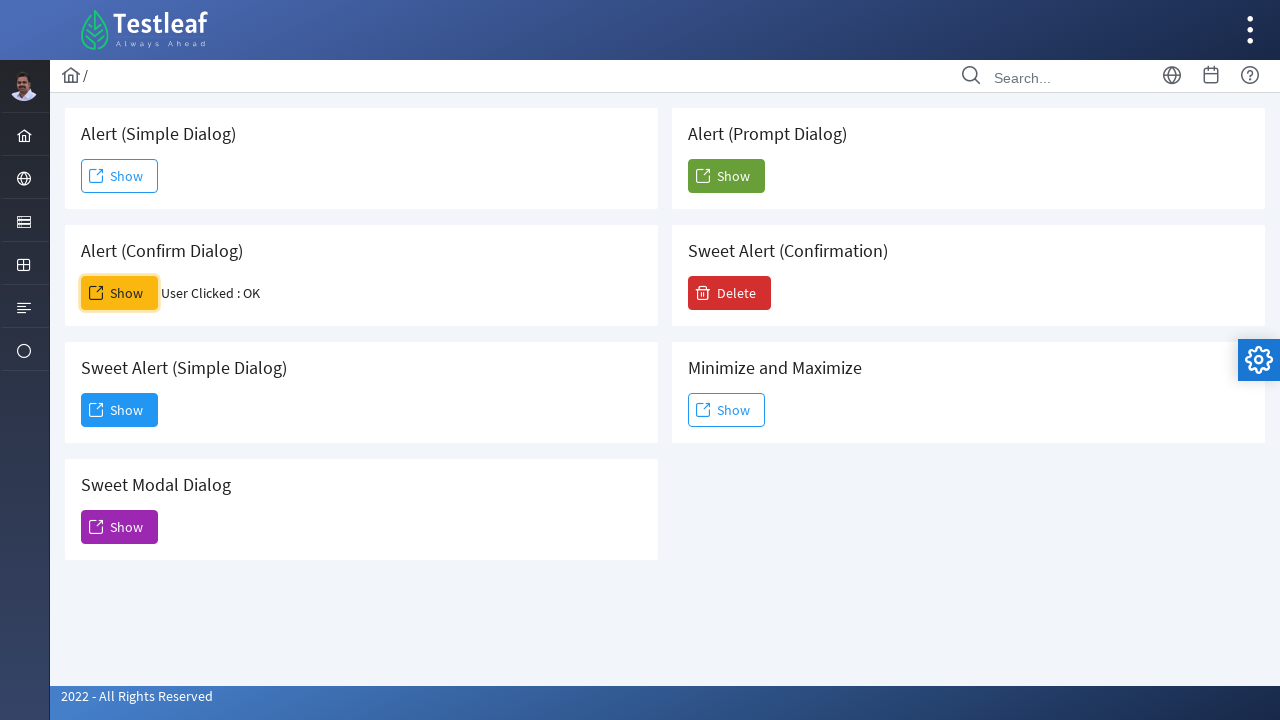

Retrieved confirm alert dismiss result text: User Clicked : OK
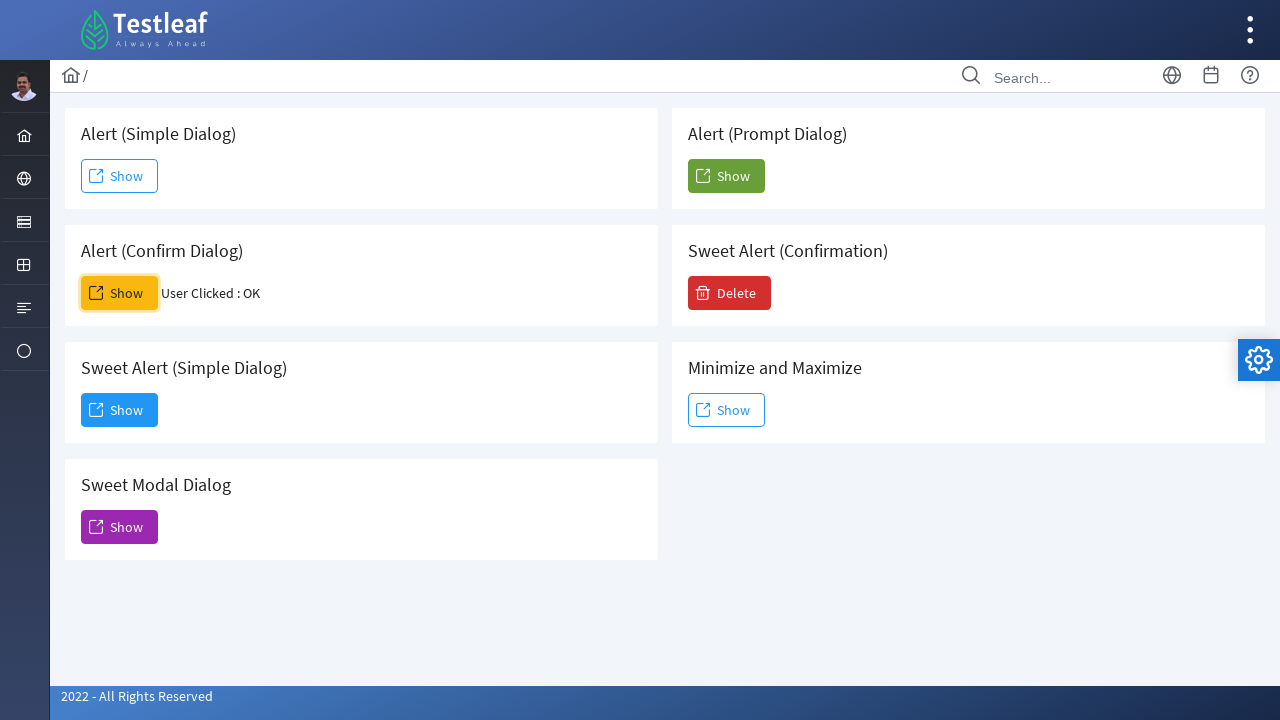

Clicked button to trigger prompt alert at (726, 176) on #j_idt88\:j_idt104
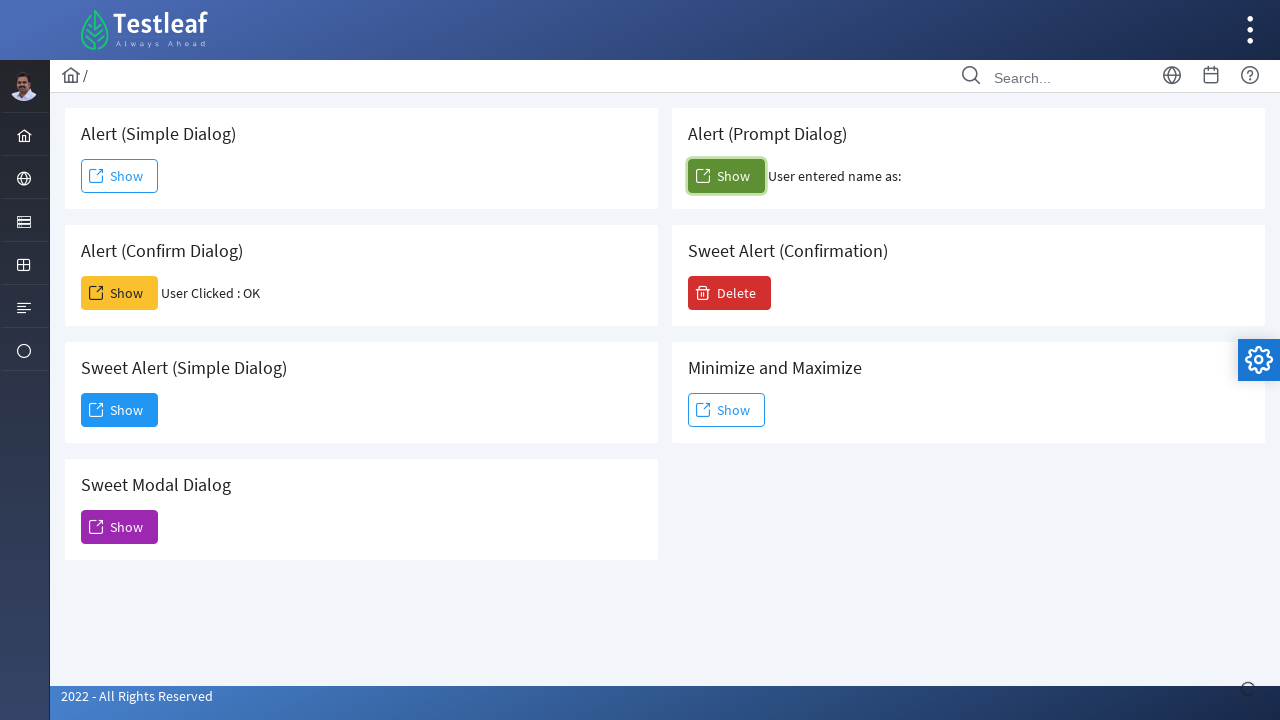

Accepted prompt alert dialog with text: 'Hi Ram! Here is the Alert Box'
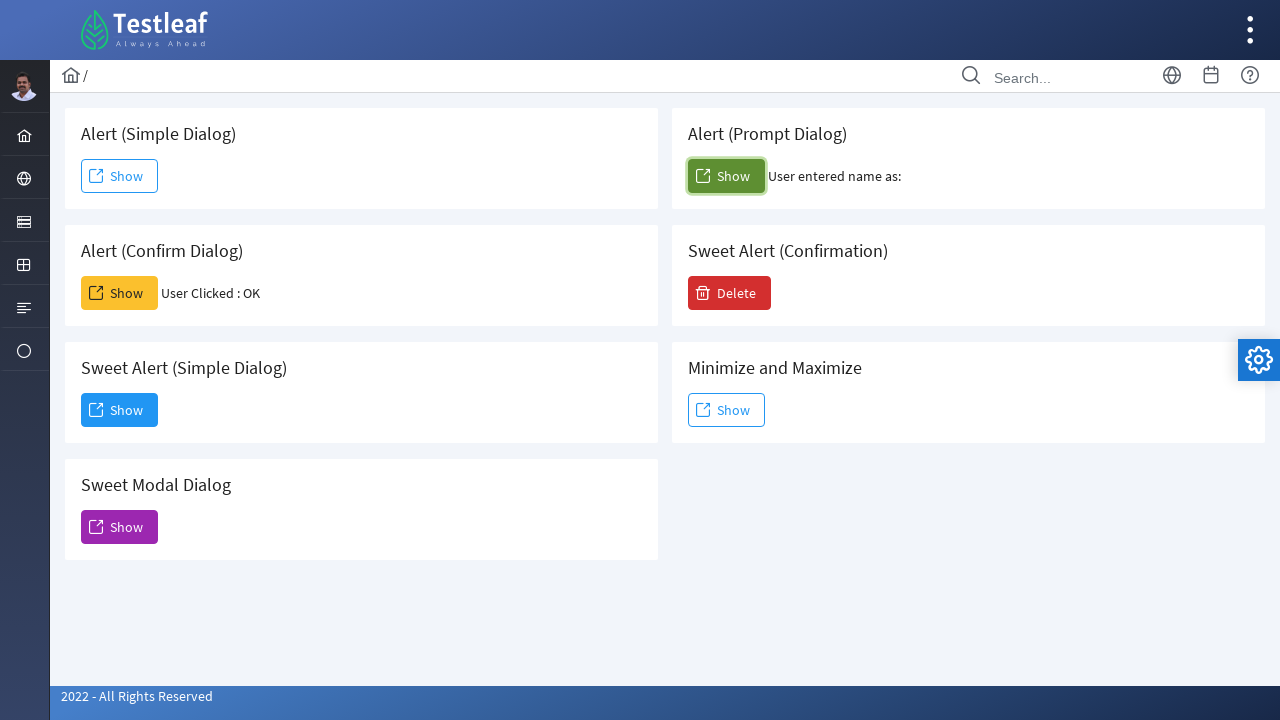

Prompt alert result element became visible after accepting with text
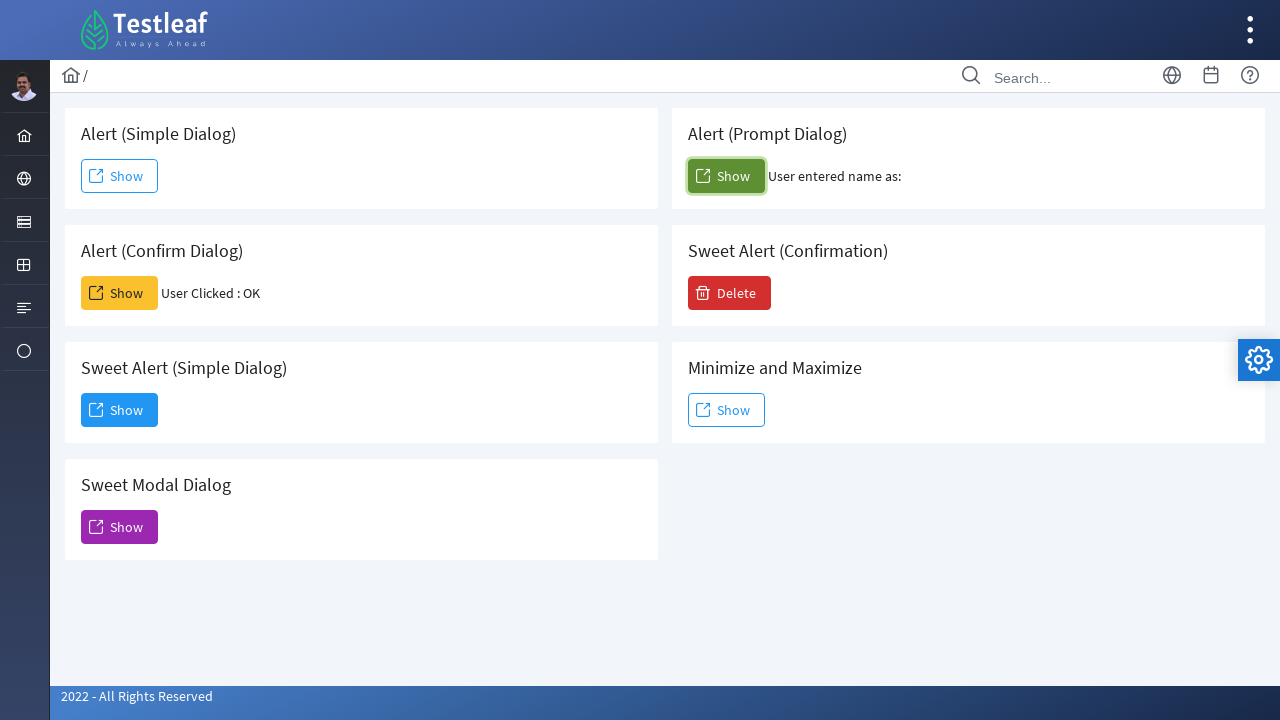

Retrieved prompt alert accept result text: User entered name as: 
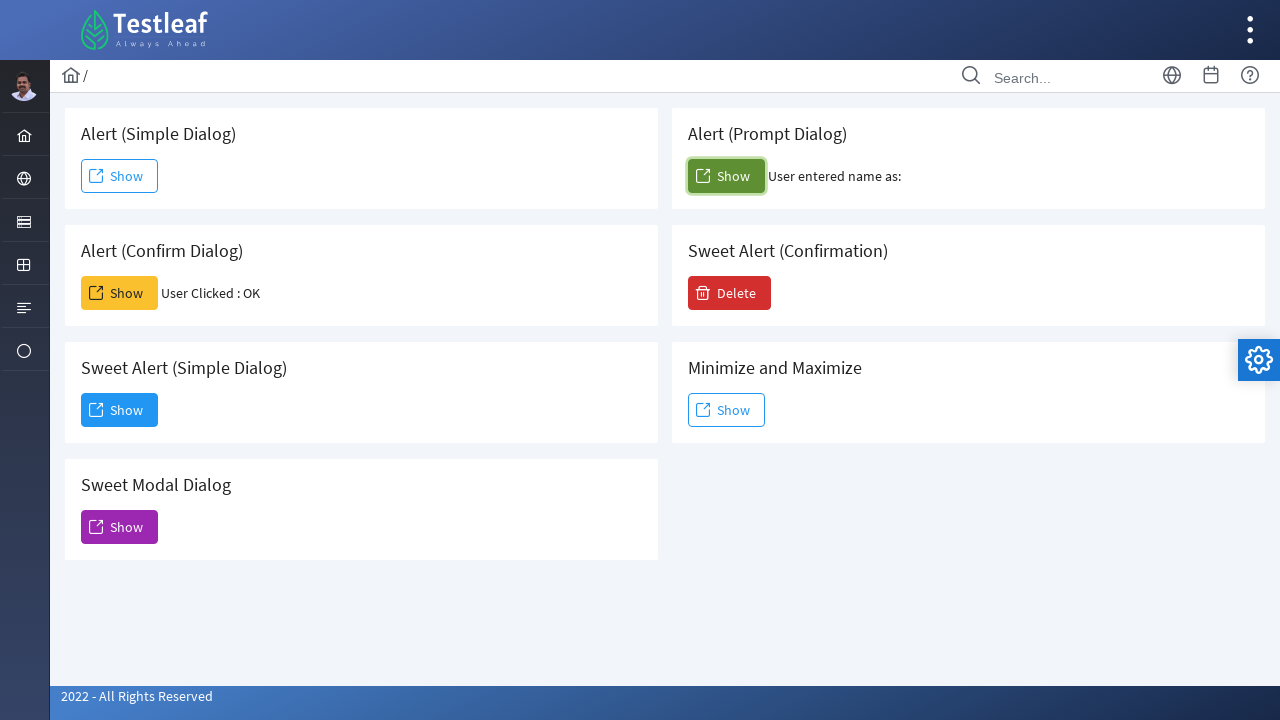

Reloaded page to reset for final alert test
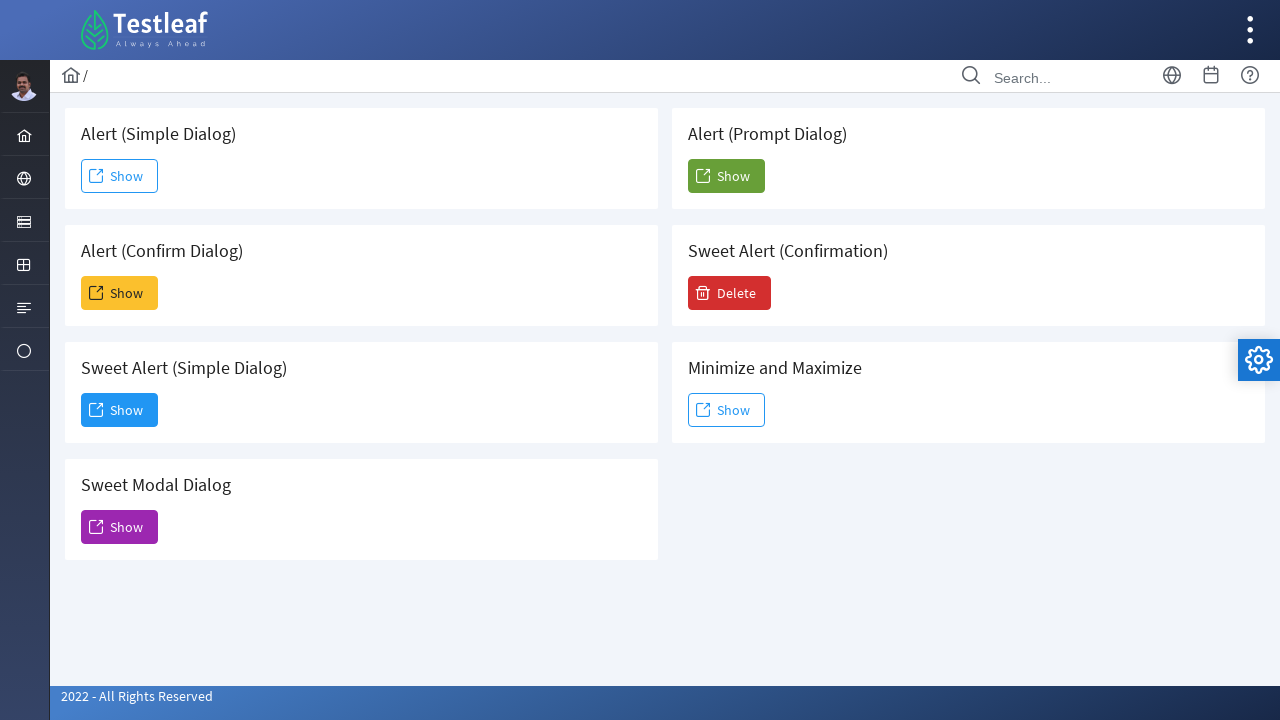

Clicked button to trigger prompt alert for dismiss test at (726, 176) on #j_idt88\:j_idt104
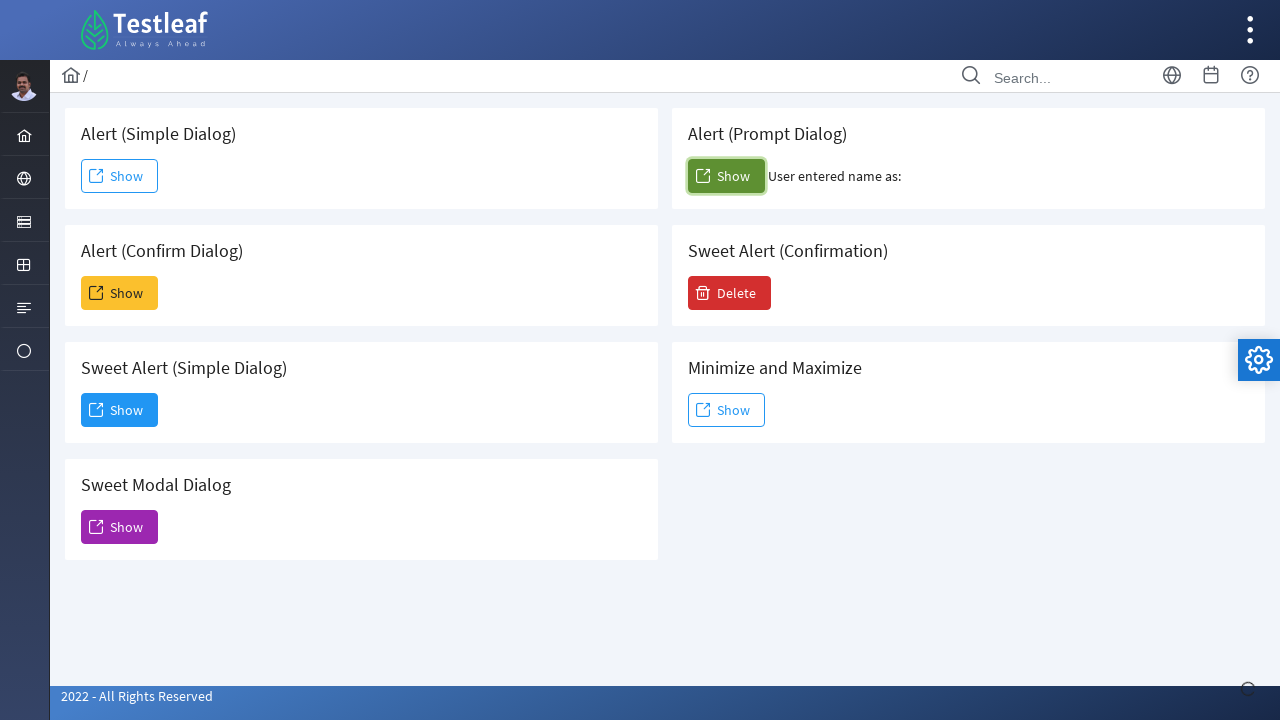

Dismissed prompt alert dialog
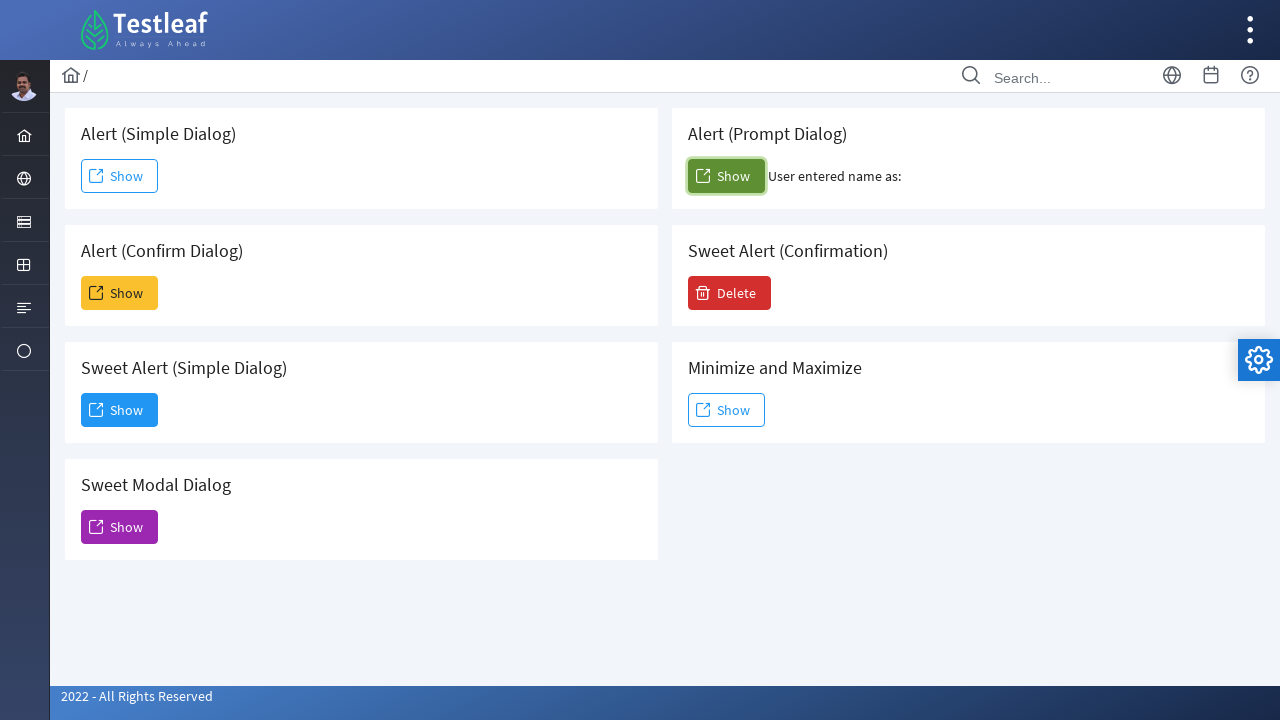

Prompt alert result element became visible after dismissing
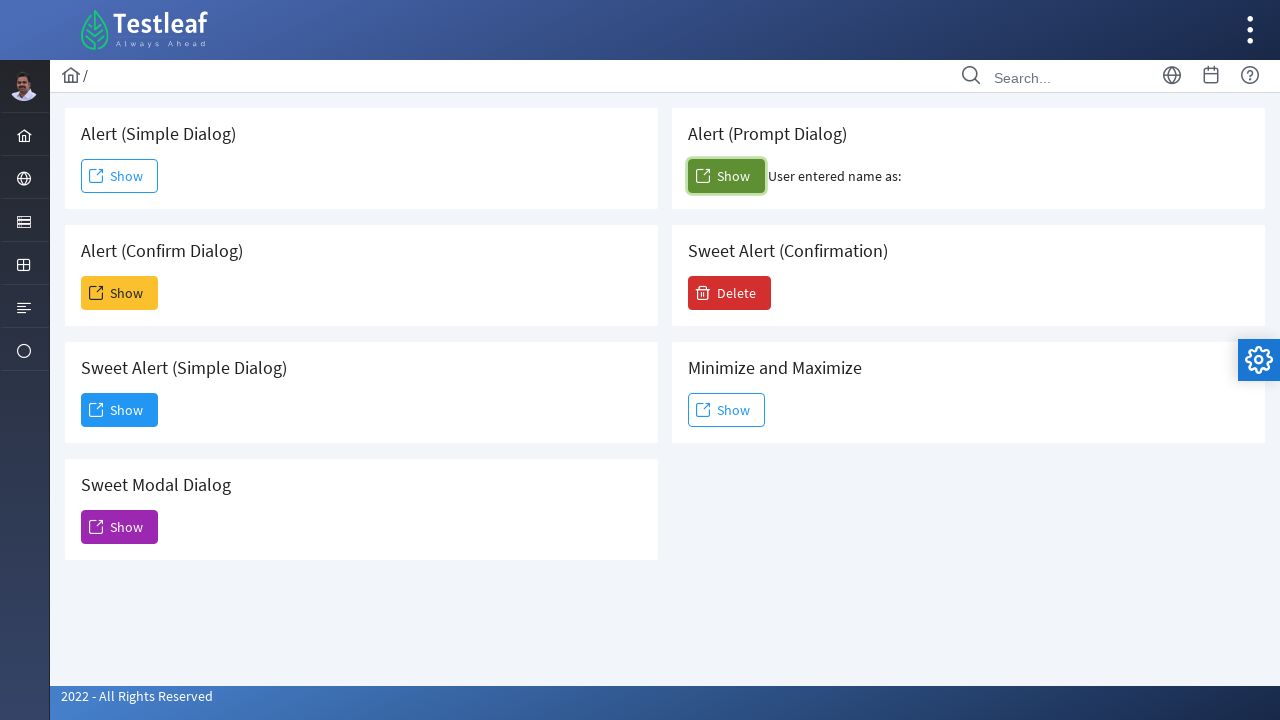

Retrieved prompt alert dismiss result text: User entered name as: 
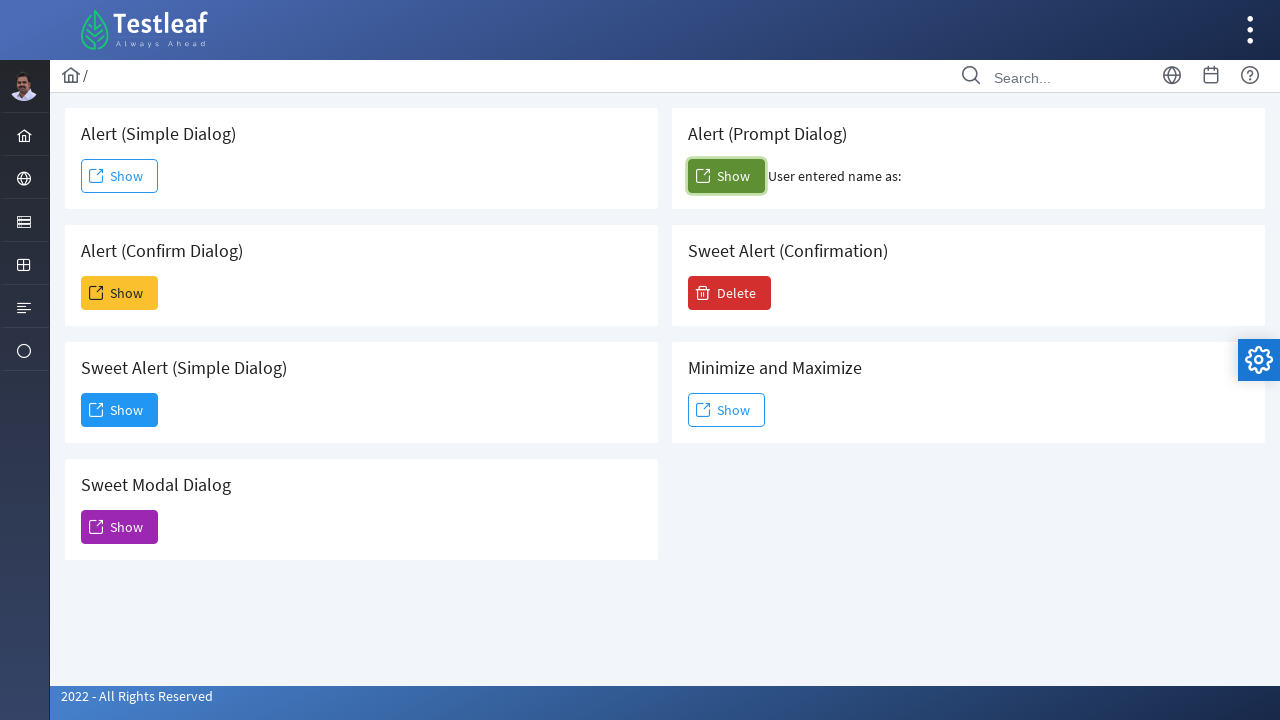

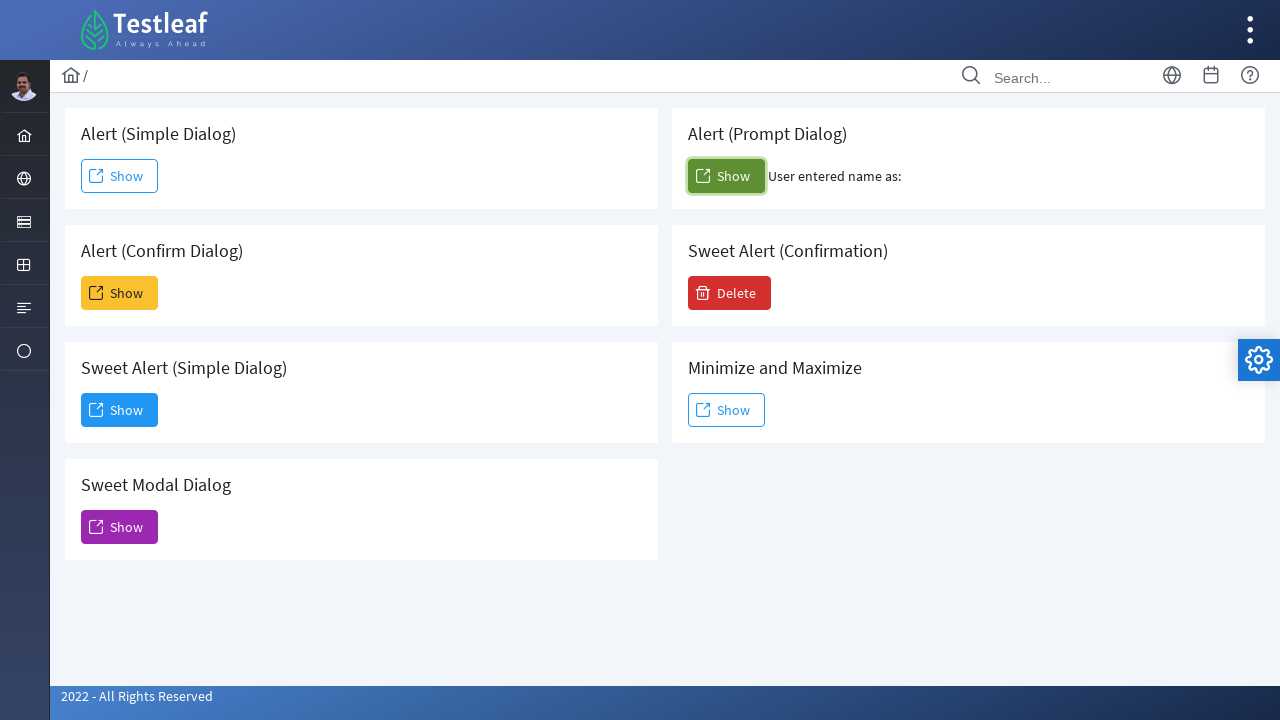